Tests opening a new tab by clicking a link and switching between tabs to get content

Starting URL: https://www.selenium.dev/documentation/webdriver/interactions/windows/

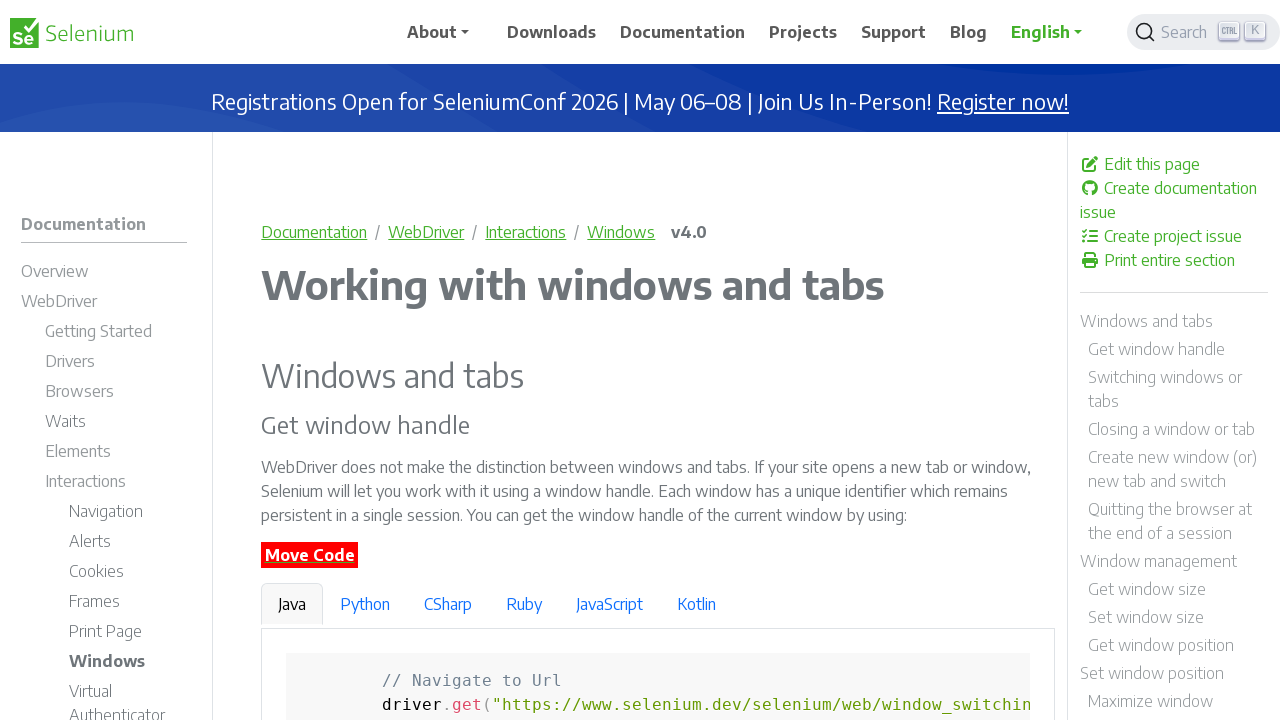

Clicked 'Create documentation issue' link to open new tab at (1174, 200) on a:has-text('Create documentation issue')
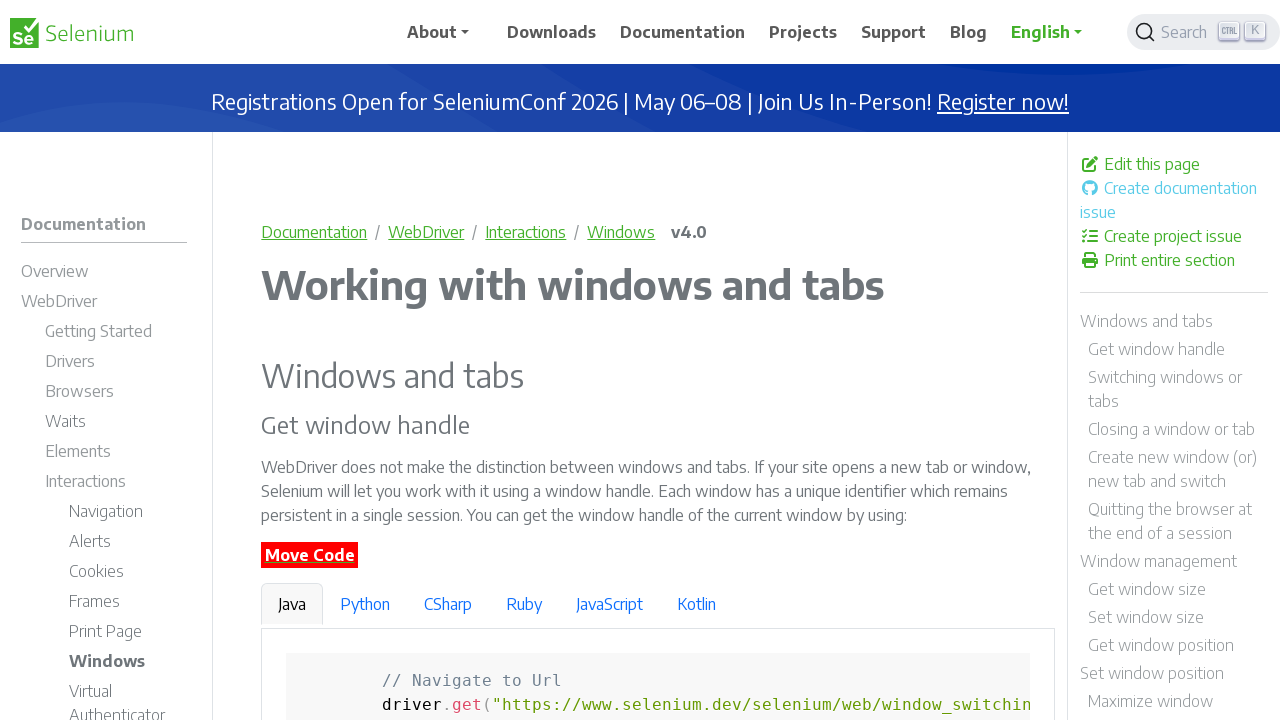

New tab opened and captured
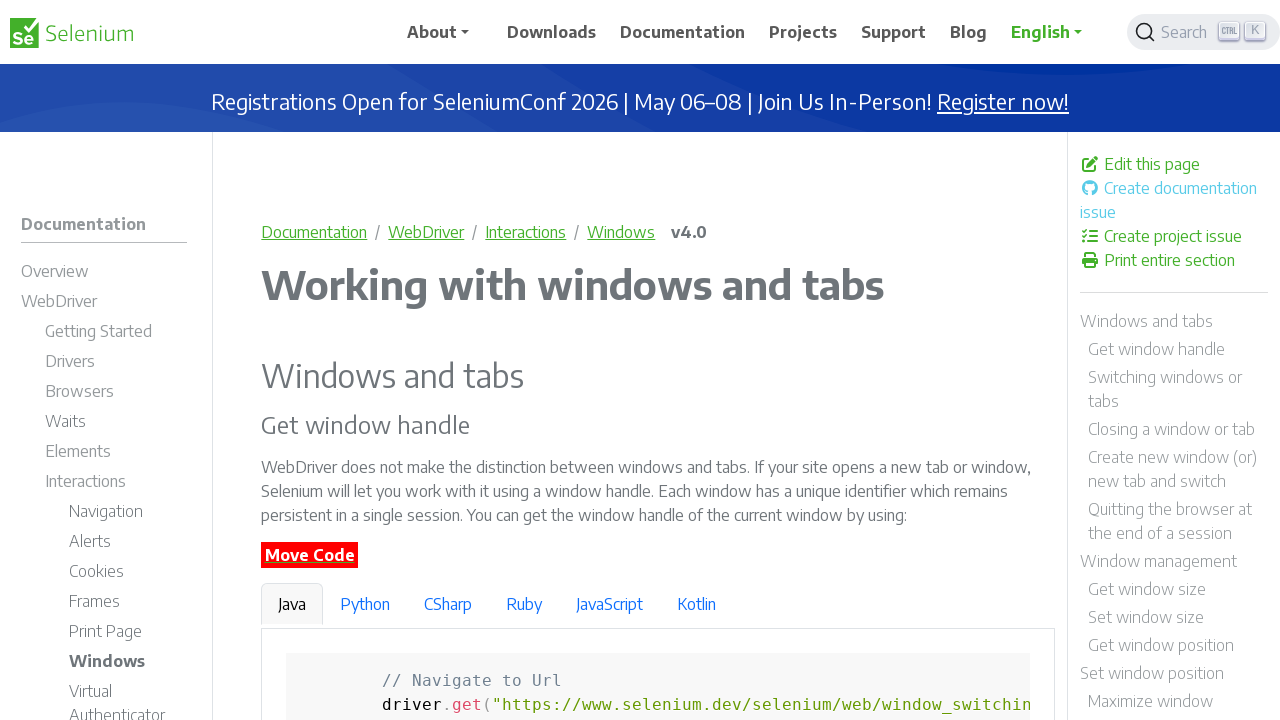

Waited 4 seconds for new tab to fully load
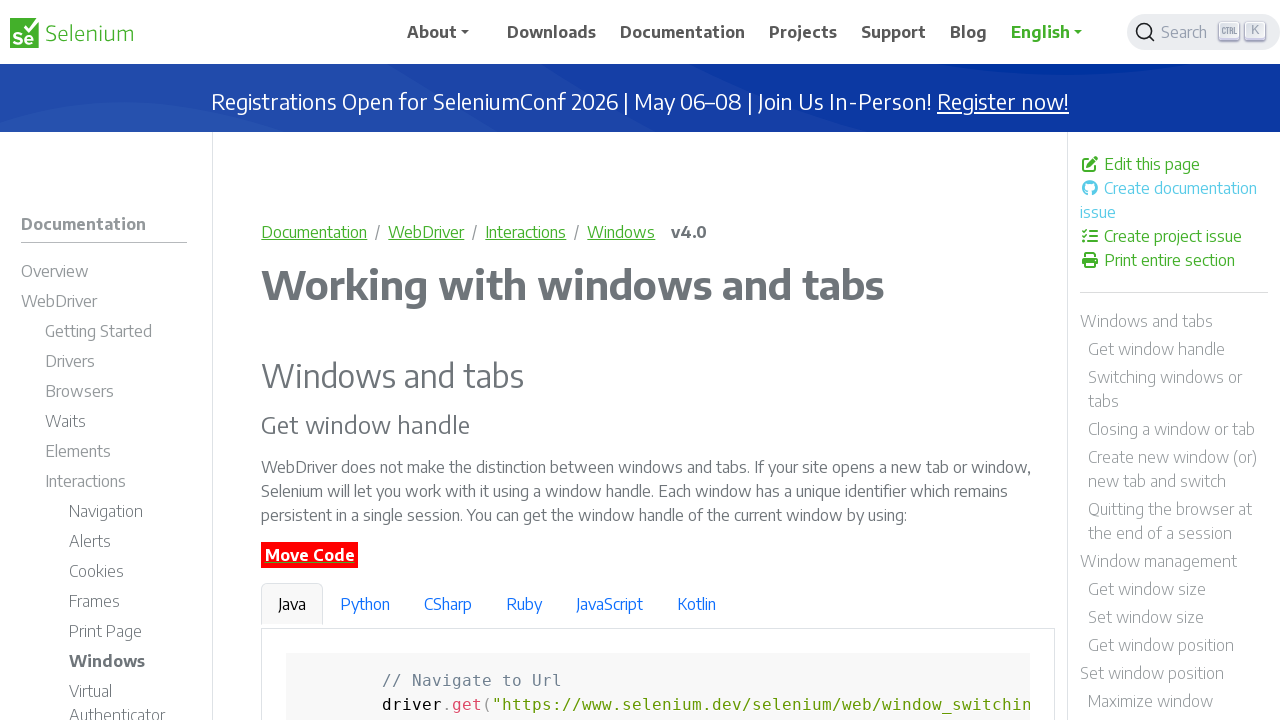

Retrieved title of new tab: Sign in to GitHub · GitHub
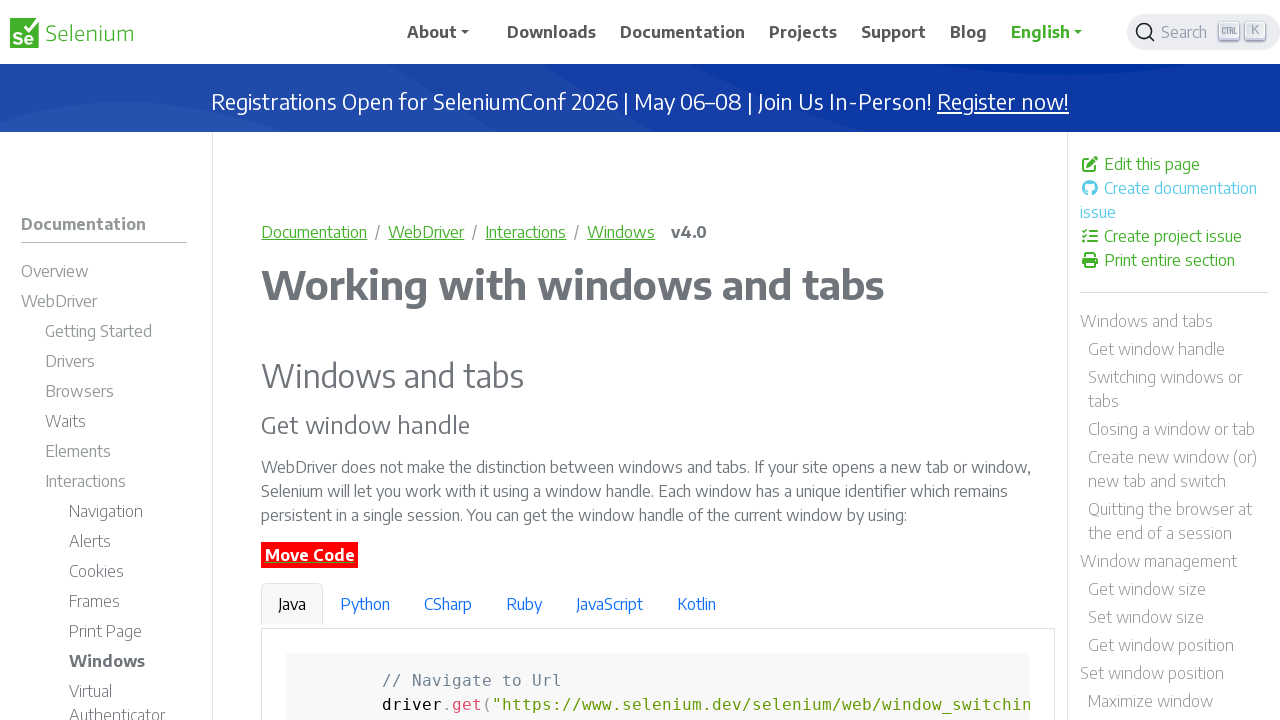

Retrieved h1 text from new tab: Sign in to GitHub
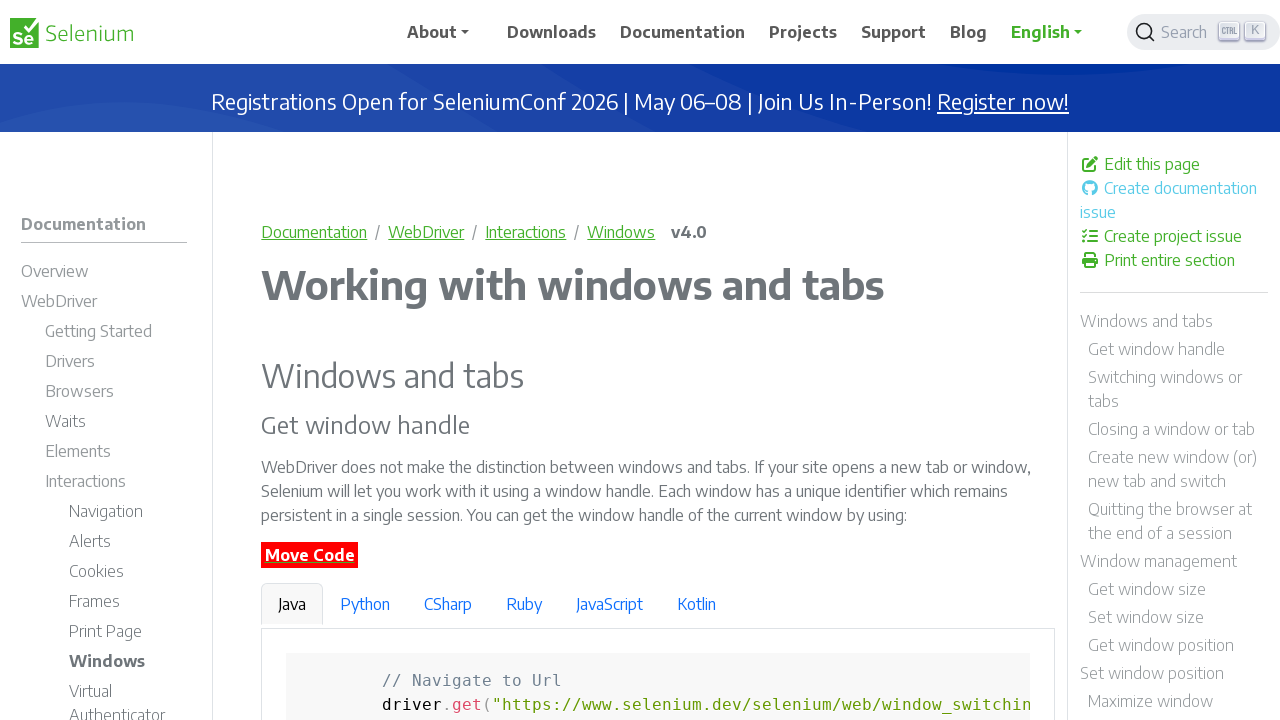

Waited 4 seconds before switching back to original tab
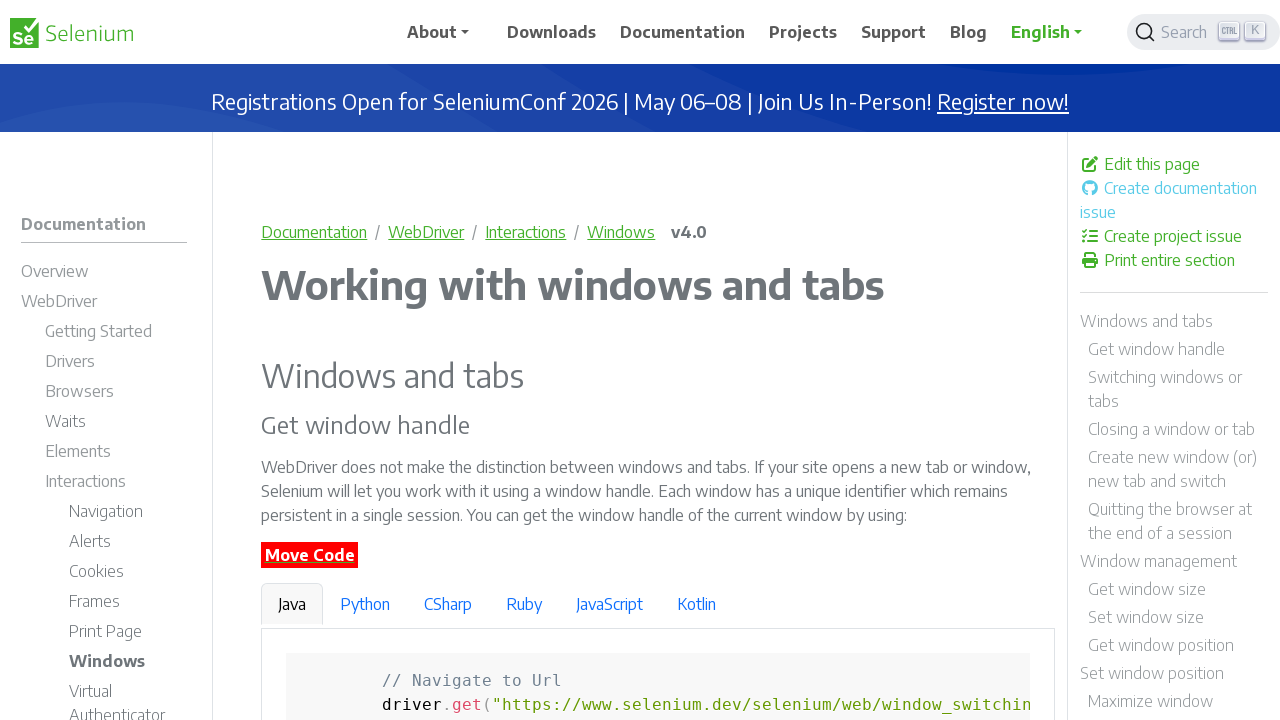

Retrieved h1 text from original tab: Working with windows and tabs
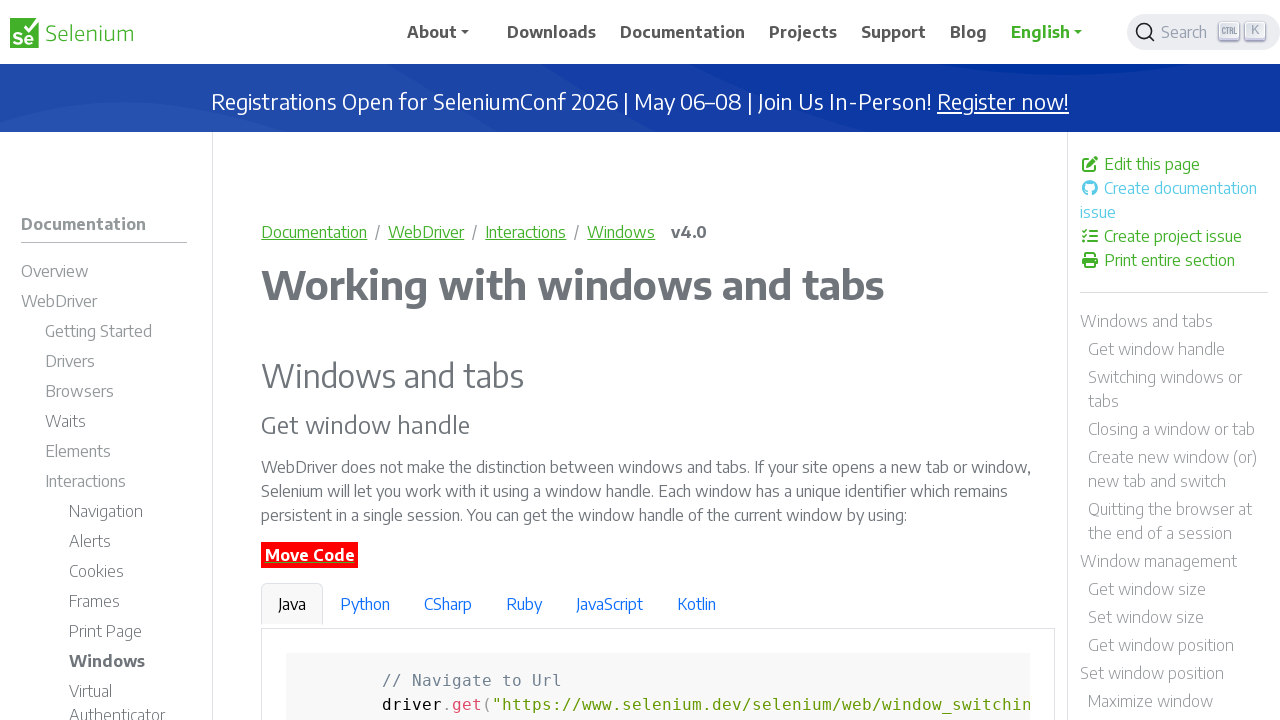

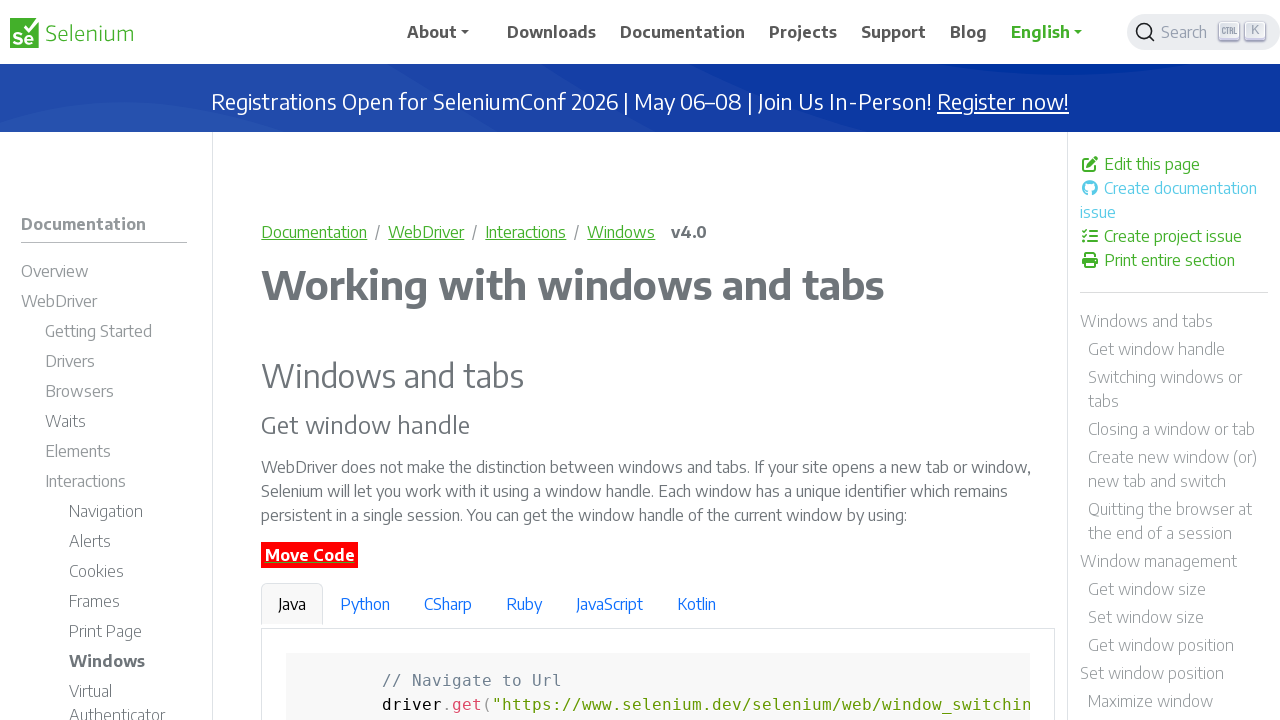